Tests accepting an alert prompt with text input and verifying the result message

Starting URL: http://demo.automationtesting.in/Alerts.html

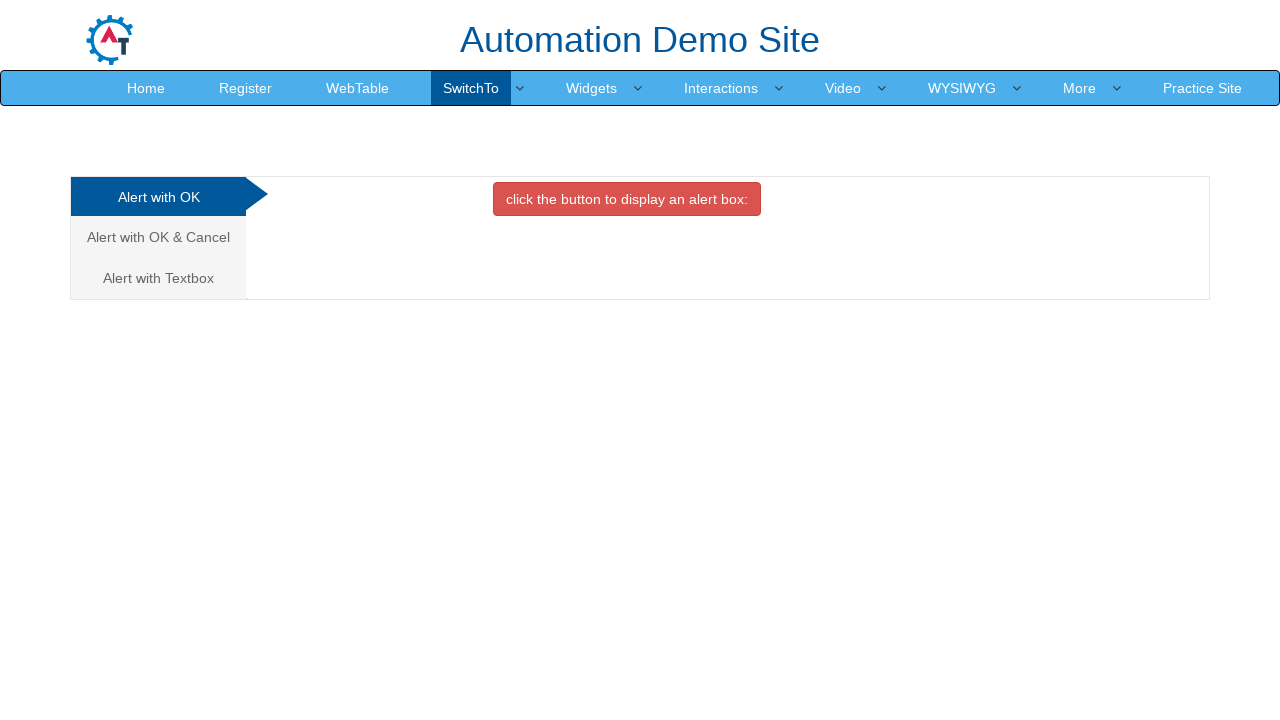

Clicked on 'Alert with Textbox' tab at (158, 278) on xpath=//a[text()='Alert with Textbox ']
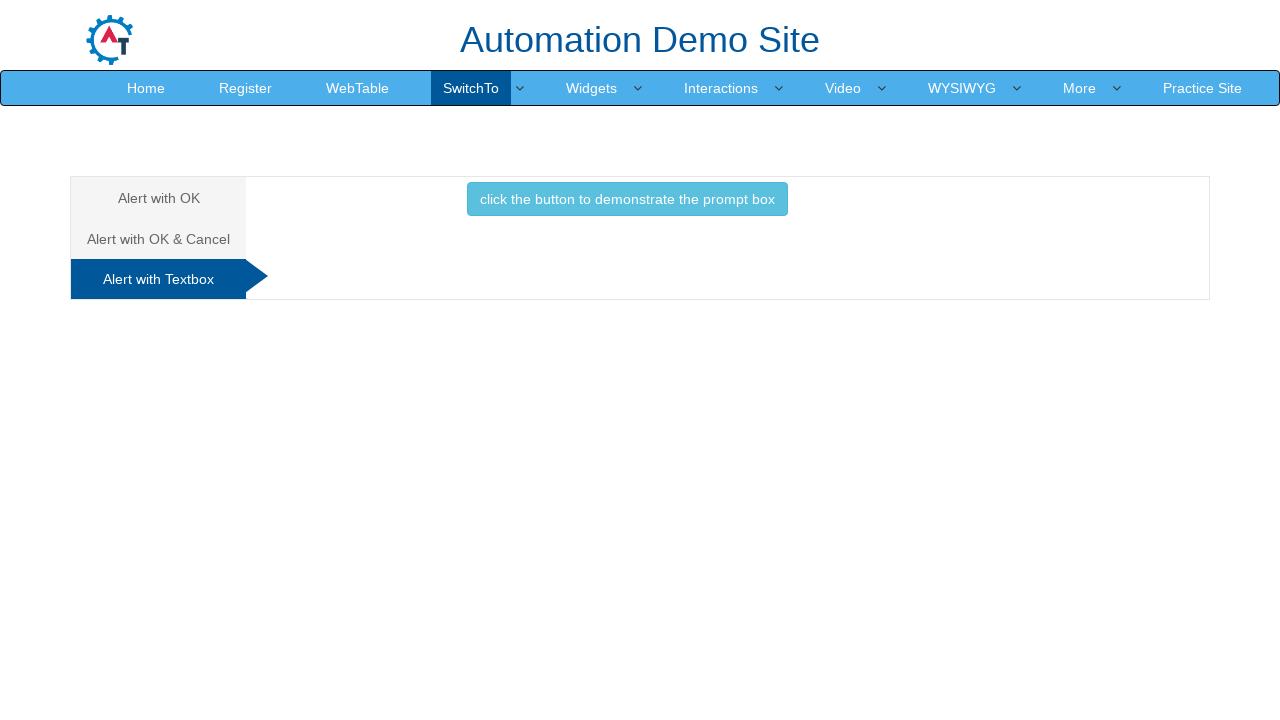

Set up dialog handler to accept prompt with 'Phuong Nguyen'
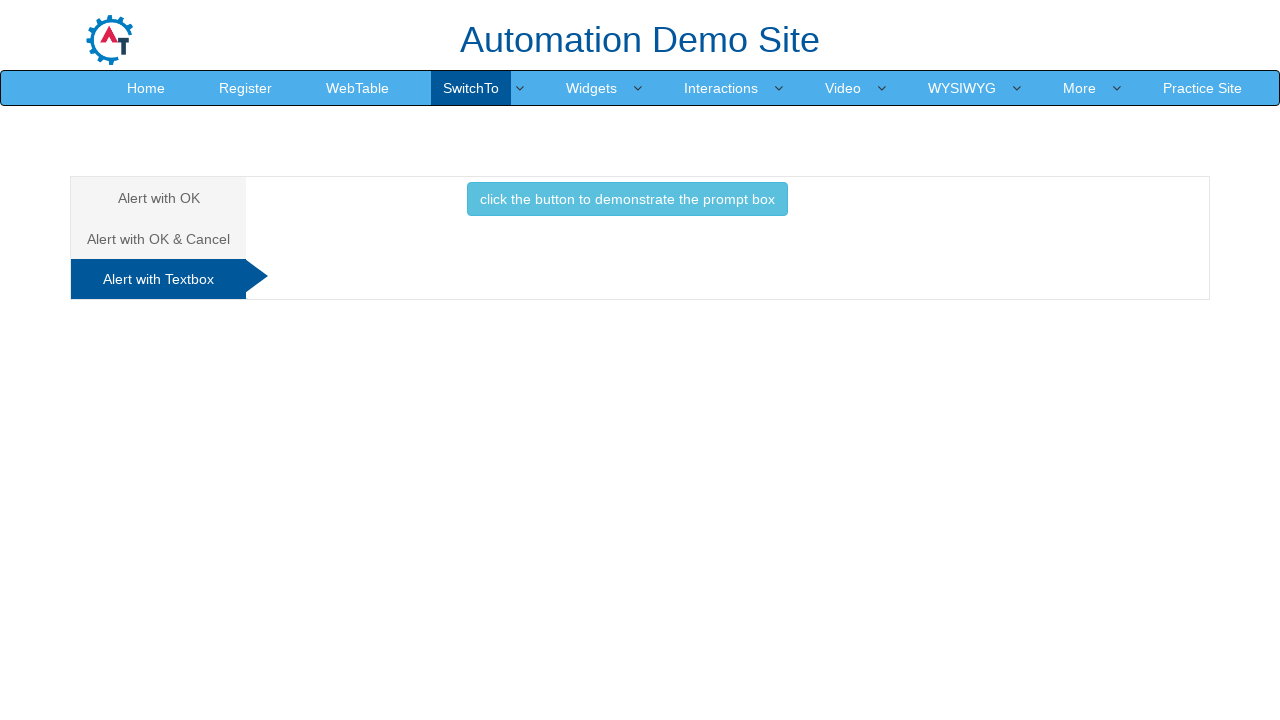

Clicked button to trigger prompt box at (627, 199) on xpath=//button[text()='click the button to demonstrate the prompt box ']
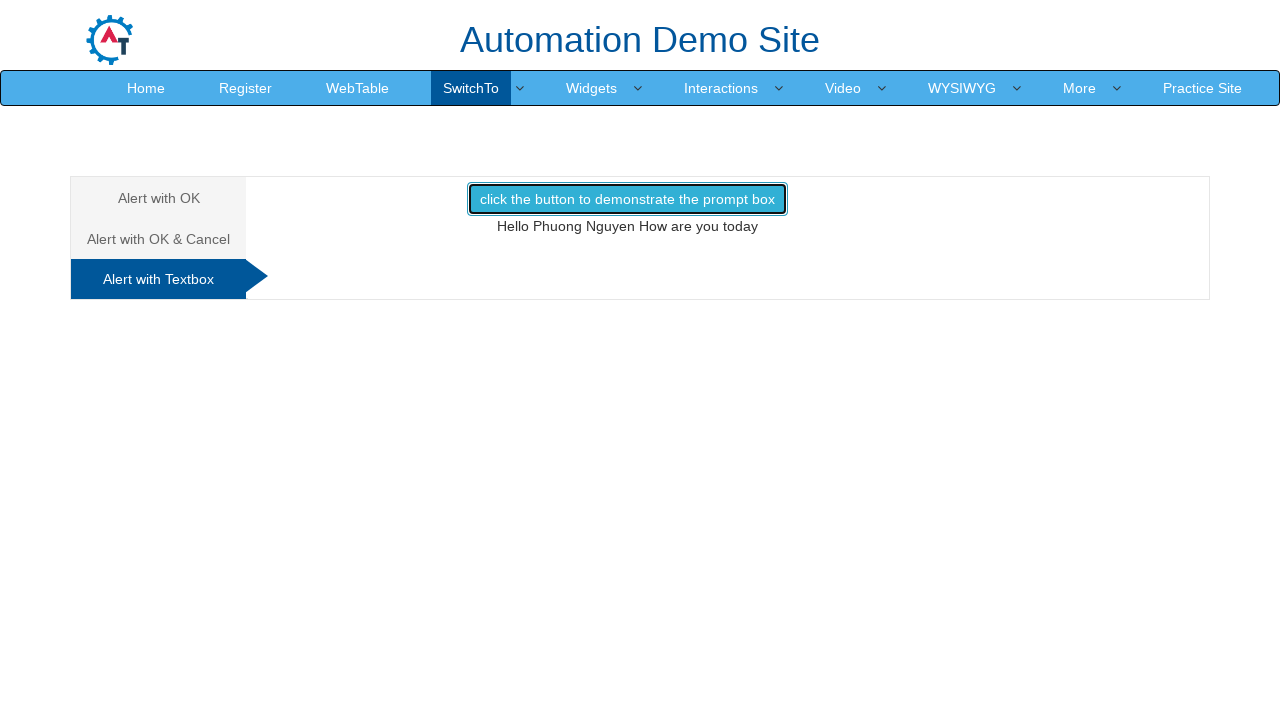

Waited for result message to become visible
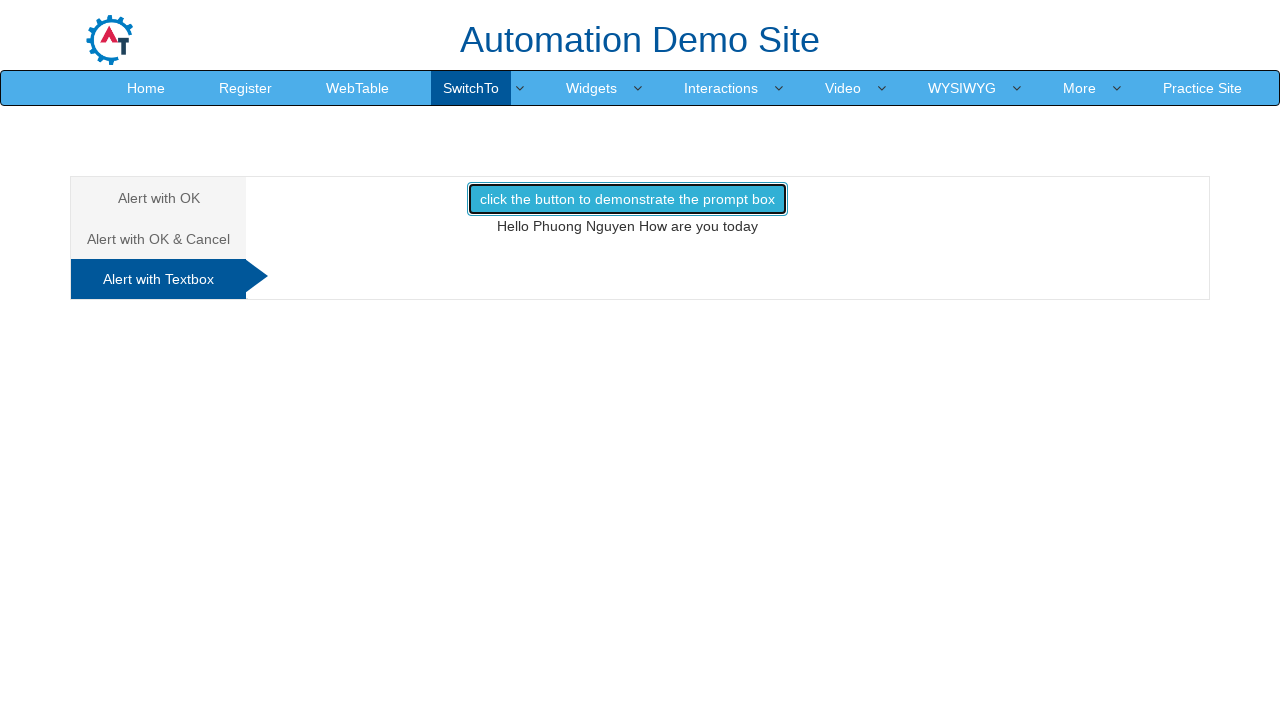

Verified result message contains 'Hello Phuong Nguyen How are you today'
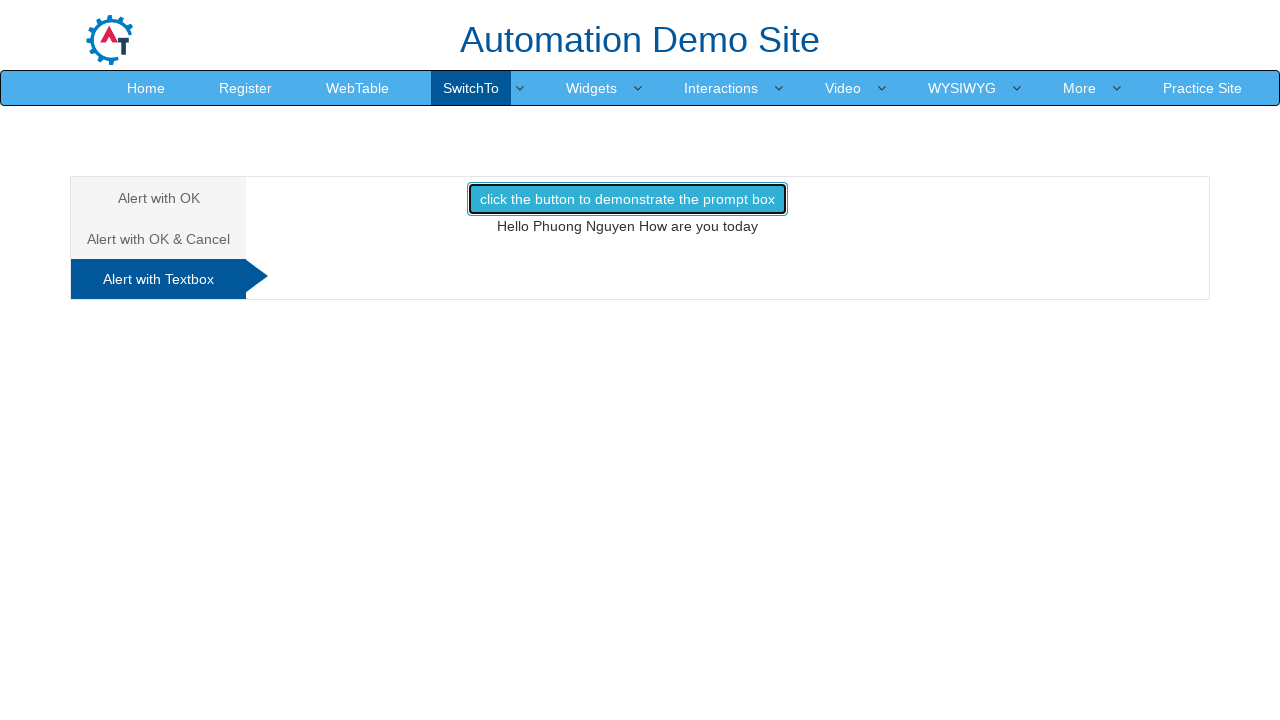

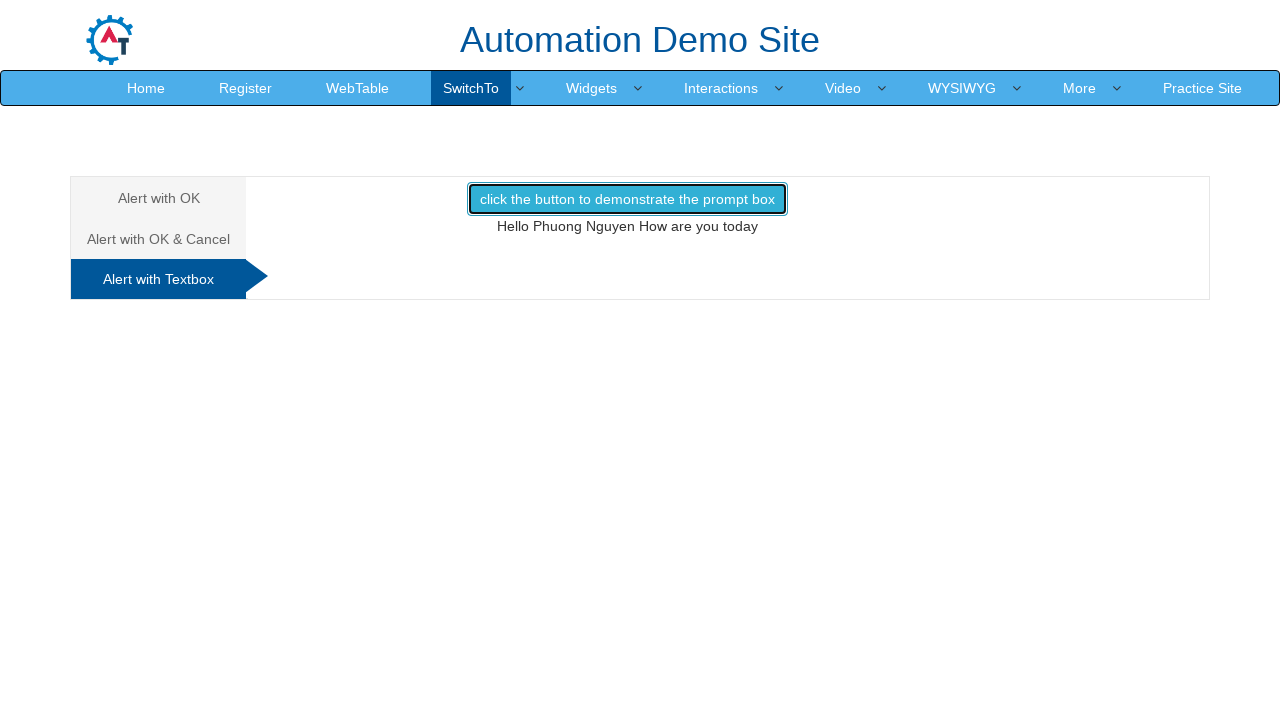